Tests dismissing a JavaScript confirm dialog by clicking a button that triggers a confirm, dismissing it (clicking Cancel), and verifying the result message.

Starting URL: https://automationfc.github.io/basic-form/index.html

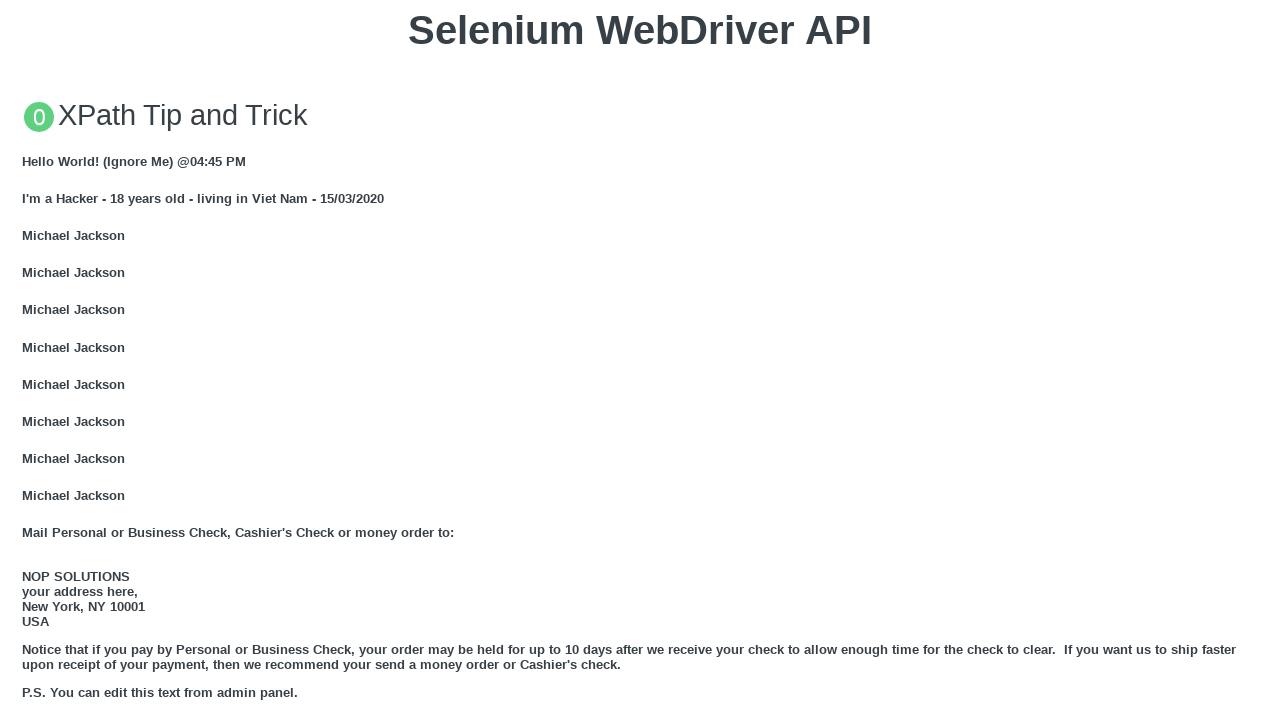

Set up dialog handler to dismiss confirm dialog
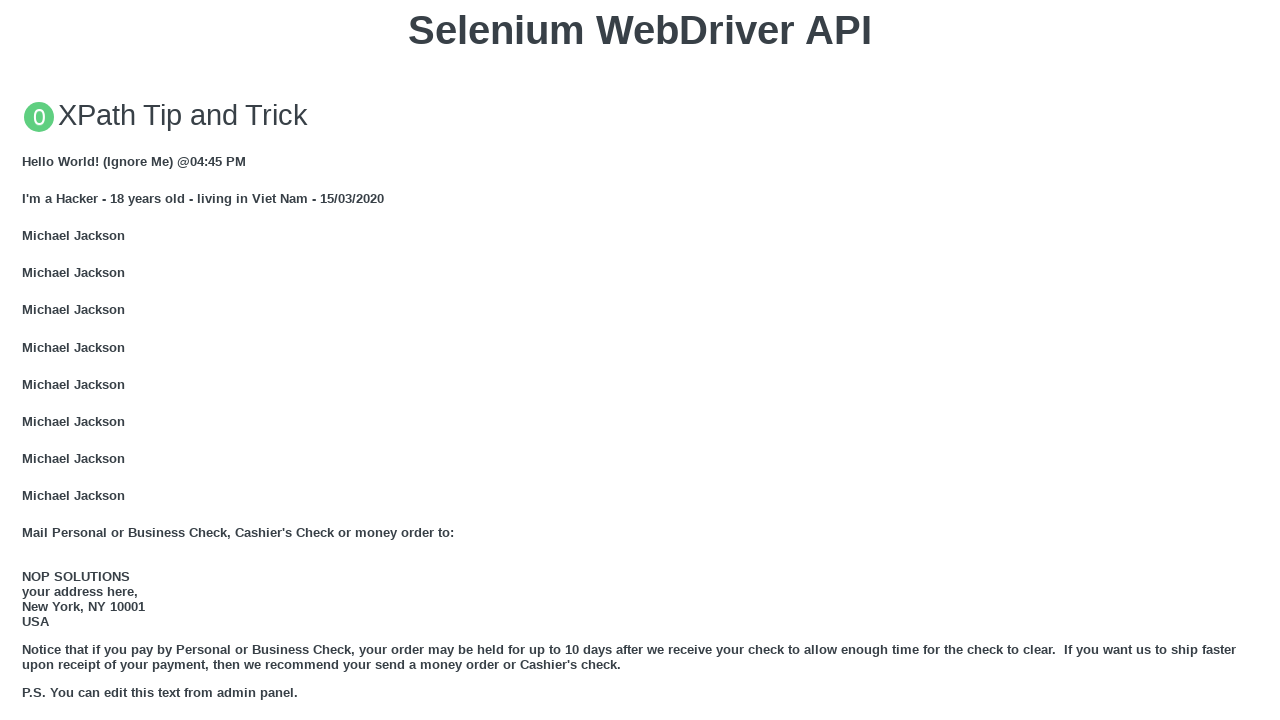

Clicked button to trigger JavaScript confirm dialog at (640, 360) on button[onclick='jsConfirm()']
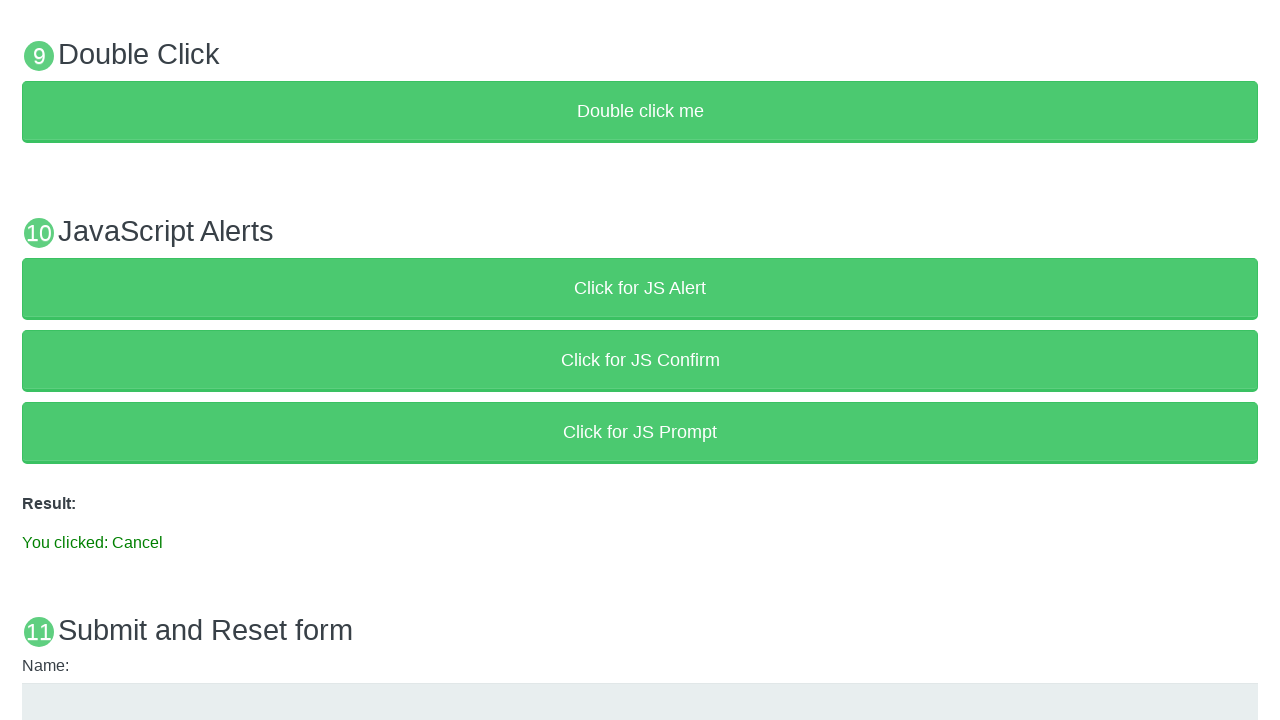

Result message element loaded after dismissing confirm dialog
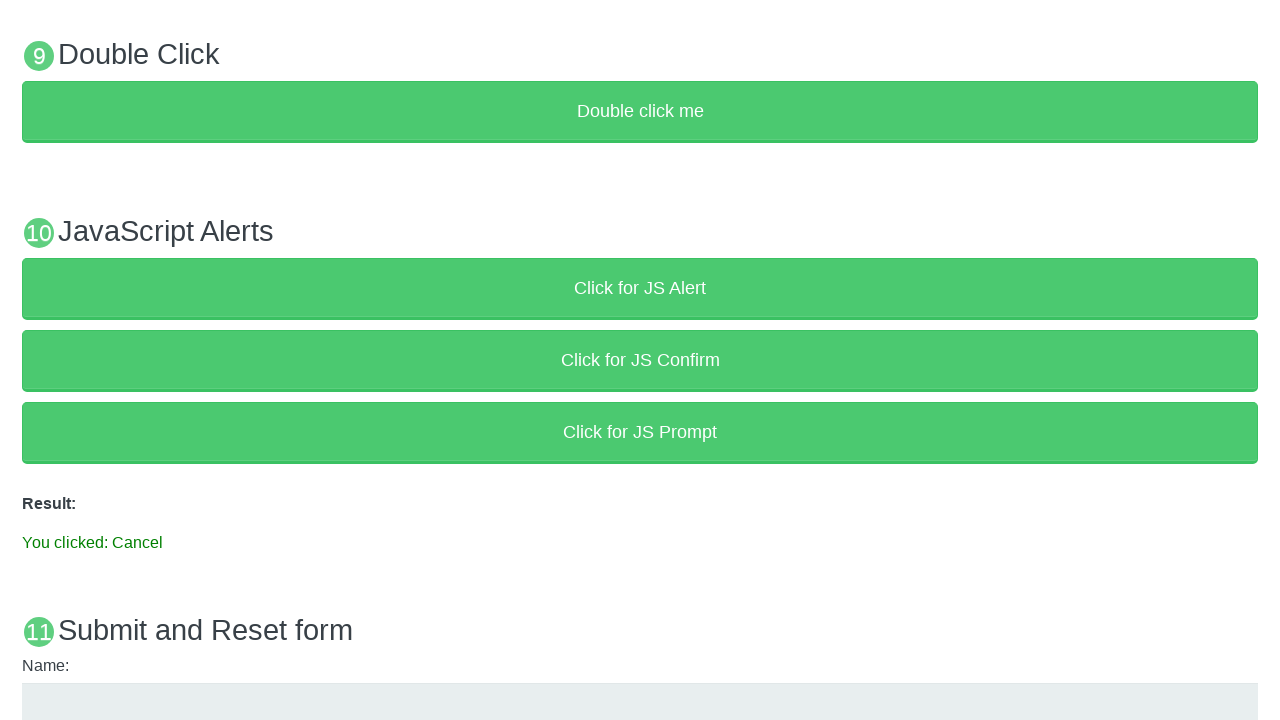

Retrieved result text: 'You clicked: Cancel'
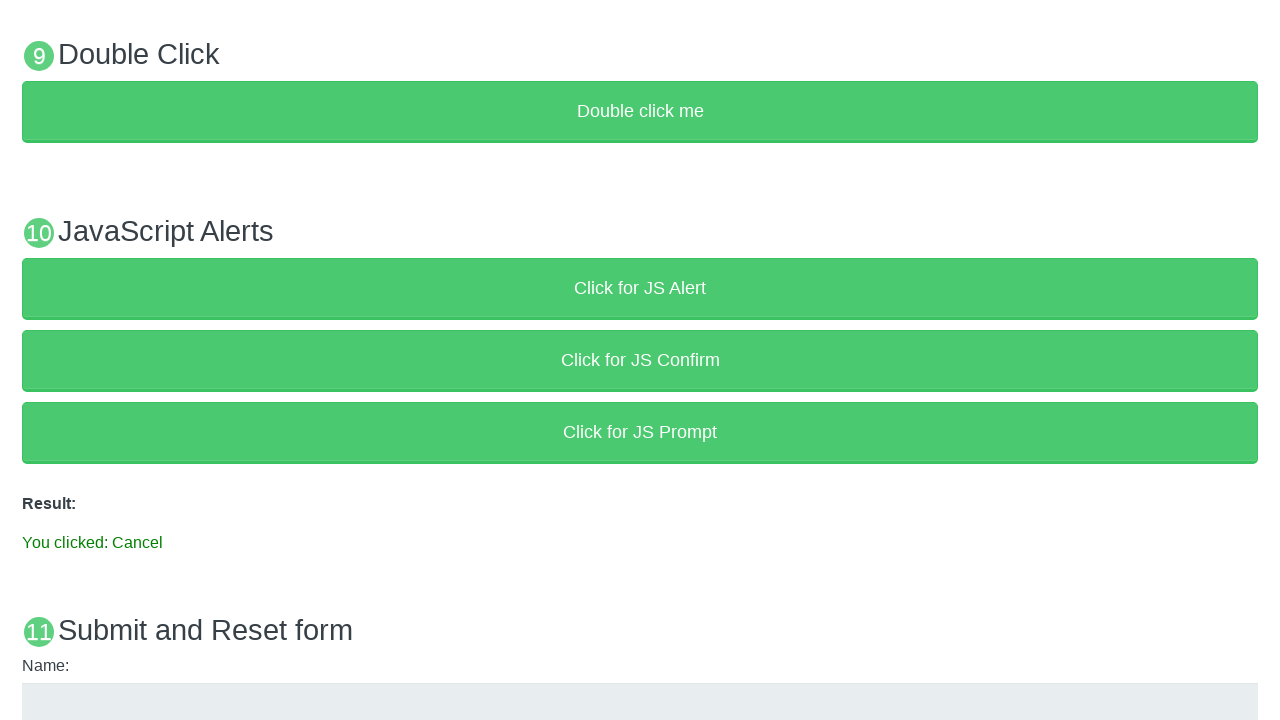

Verified result message displays 'You clicked: Cancel'
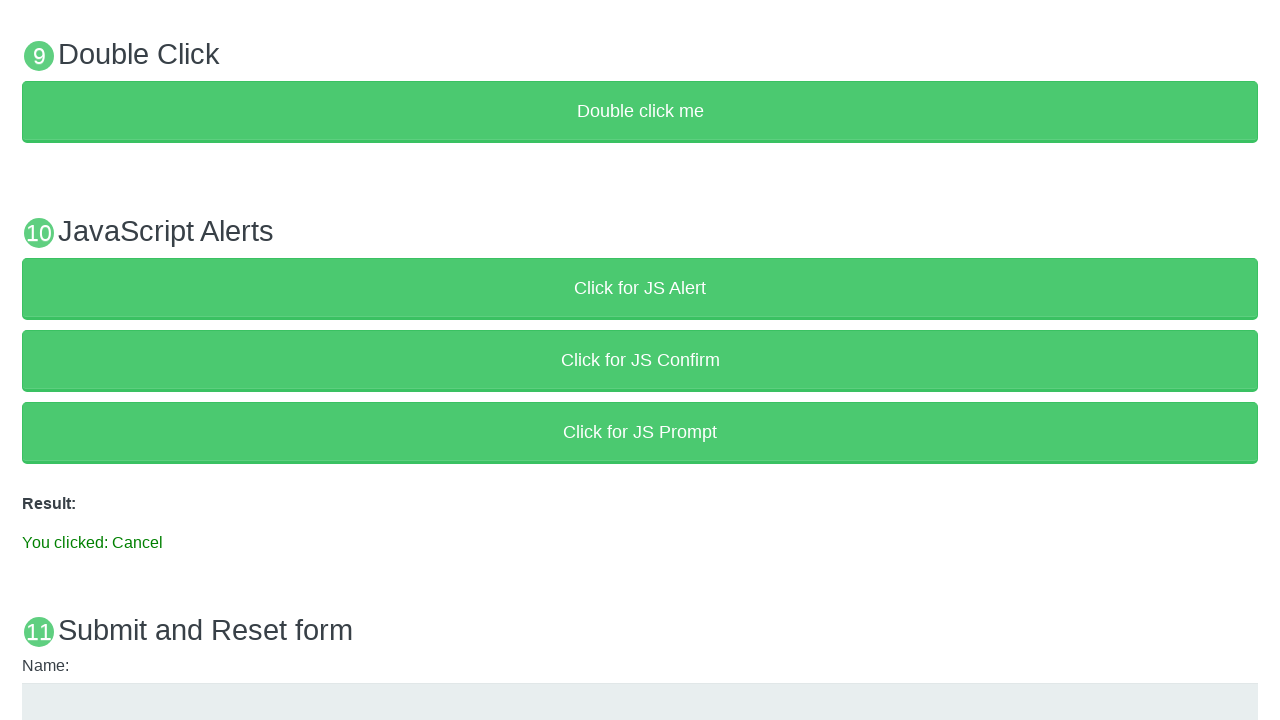

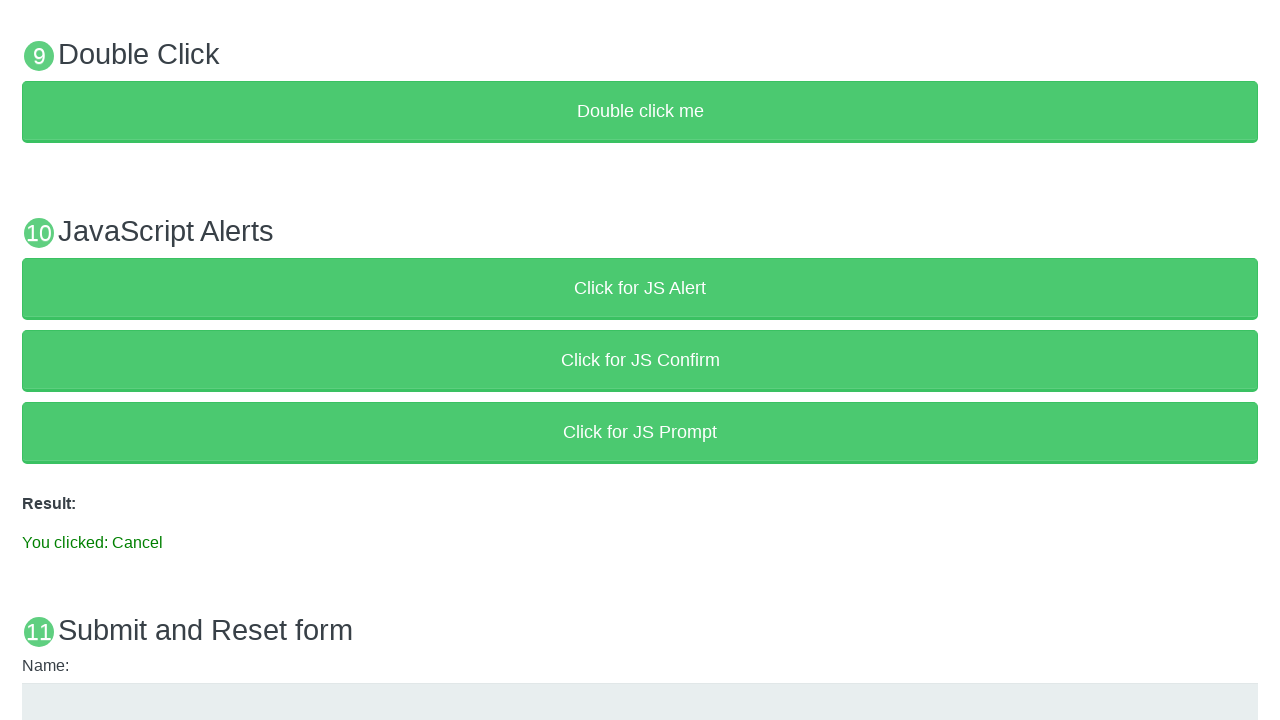